Tests JavaScript-based navigation by using executeScript to redirect the browser from a demo banking page to Facebook, then verifies the page title.

Starting URL: https://demo.guru99.com/V1/index.php

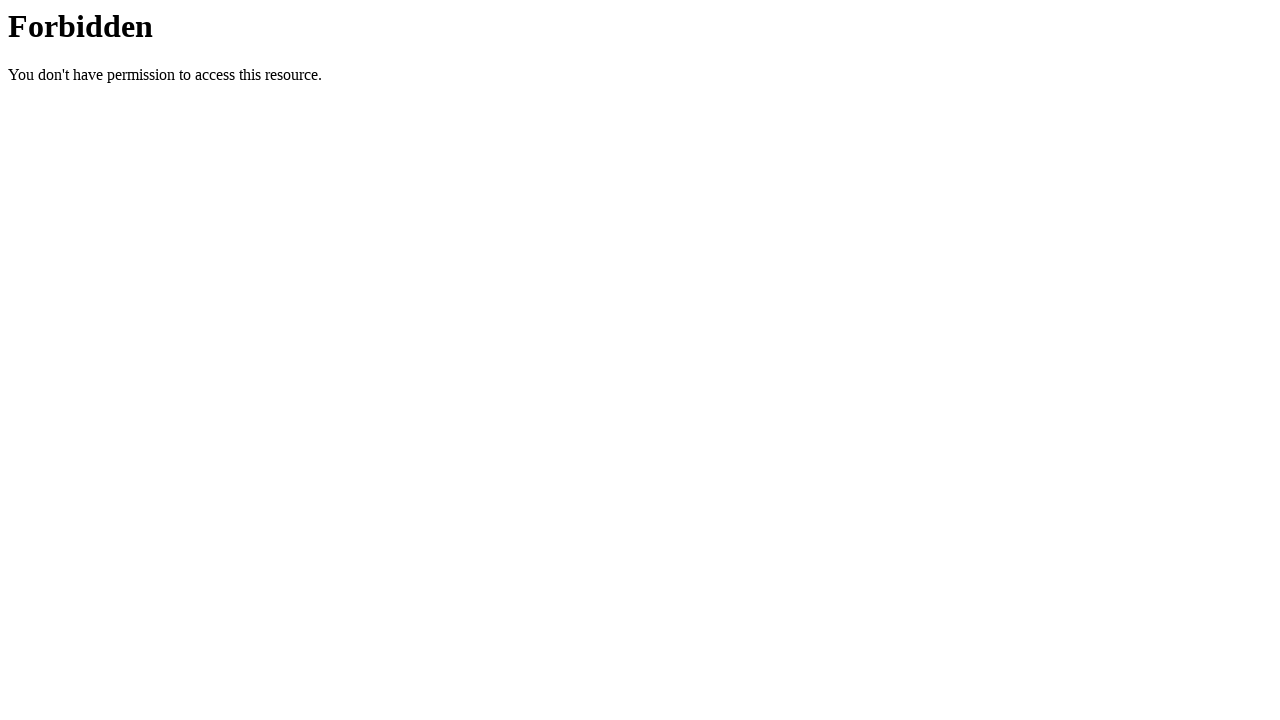

Executed JavaScript to navigate to Facebook using window.location
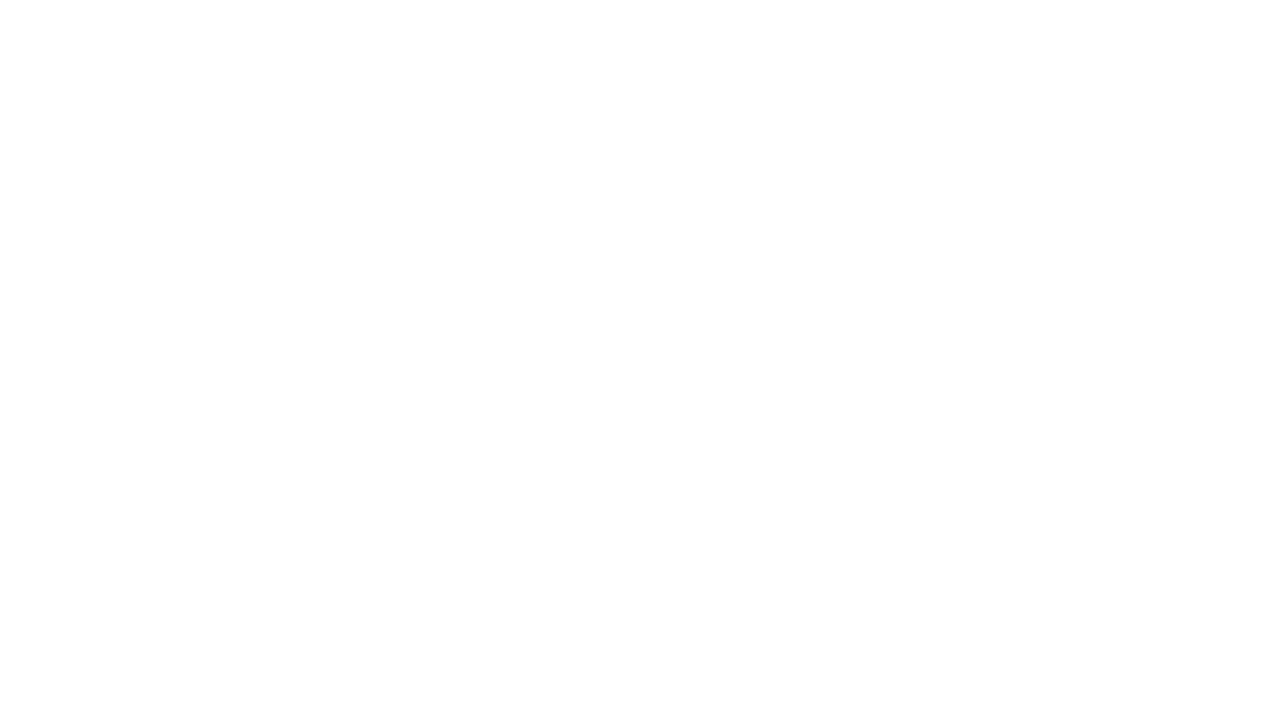

Waited for page to reach domcontentloaded state
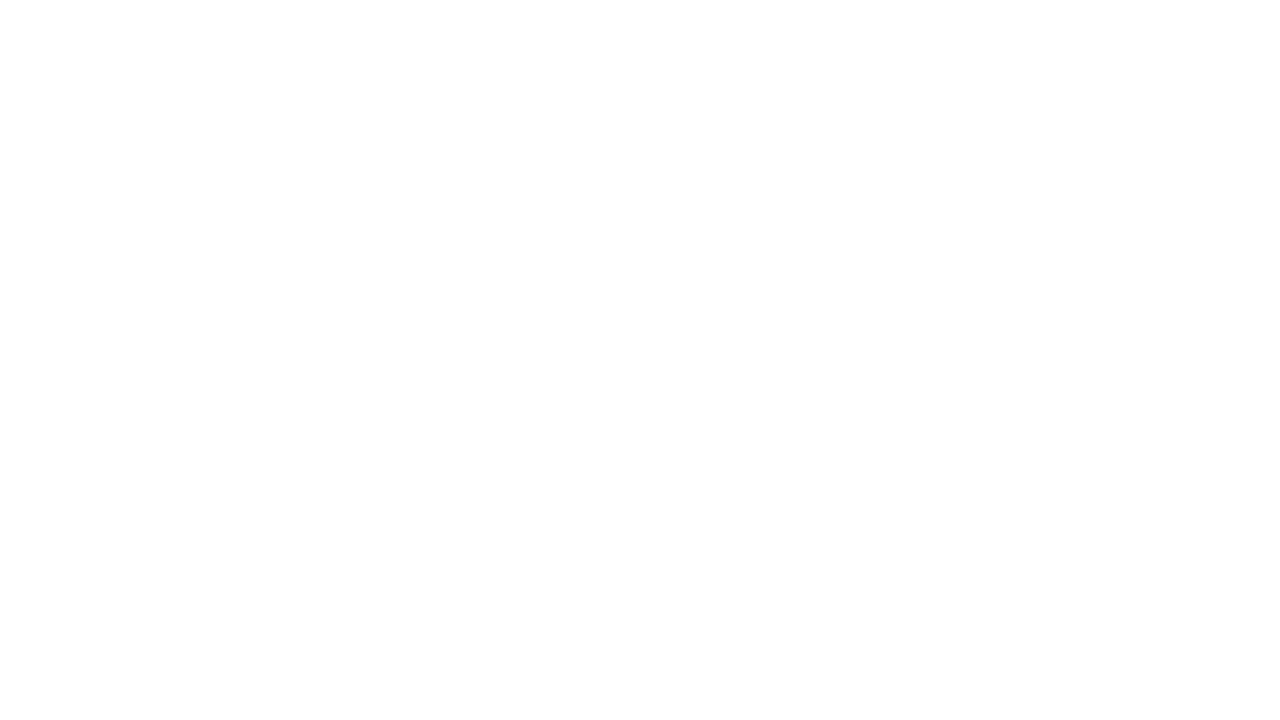

Retrieved page title: ''
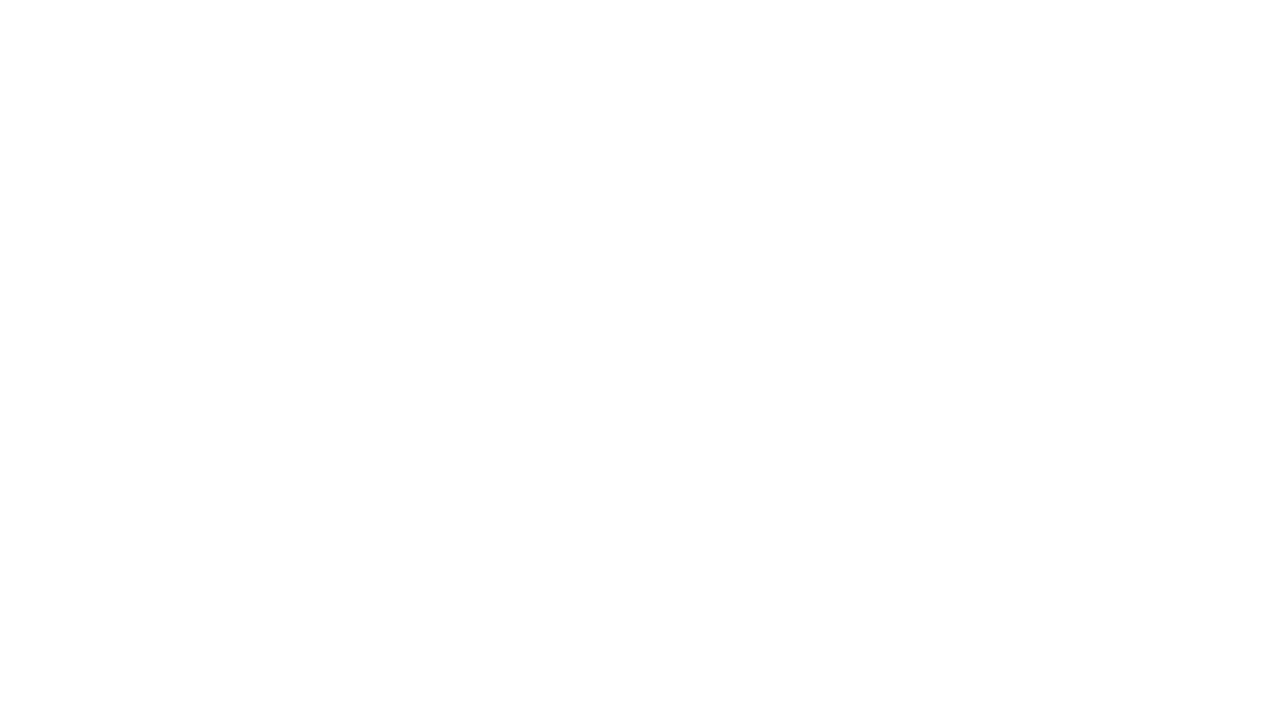

Printed page title to console
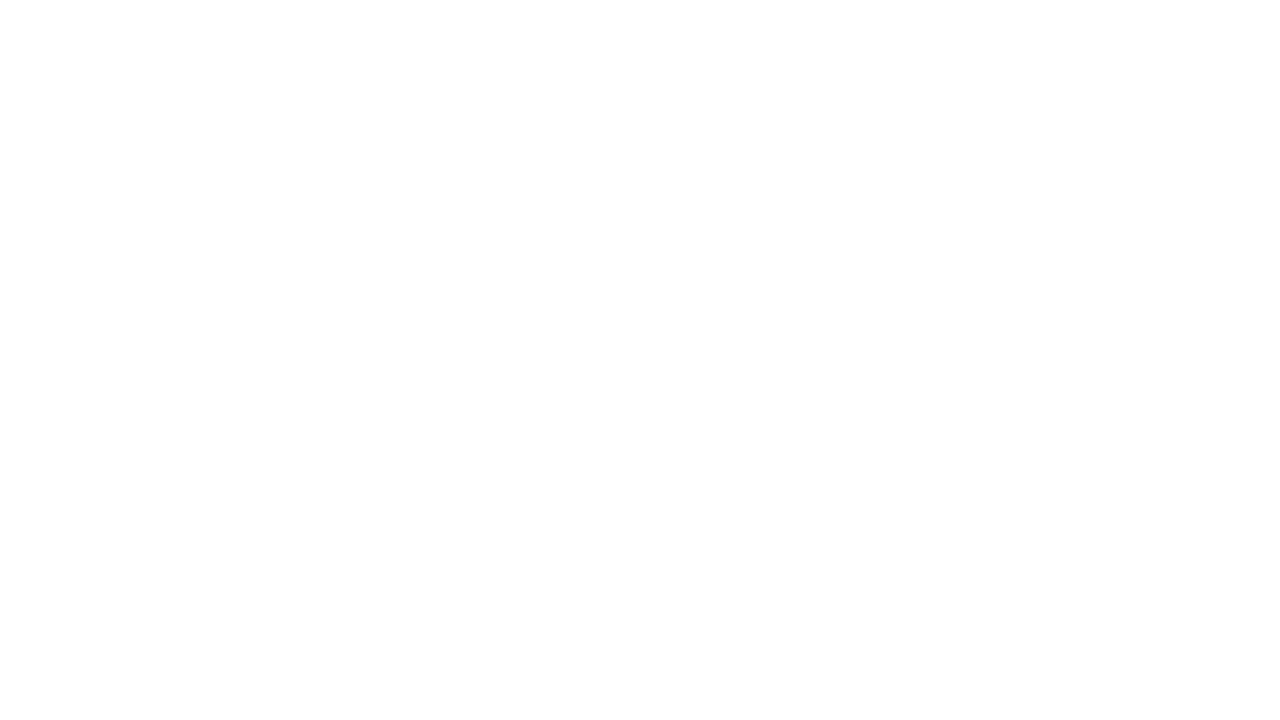

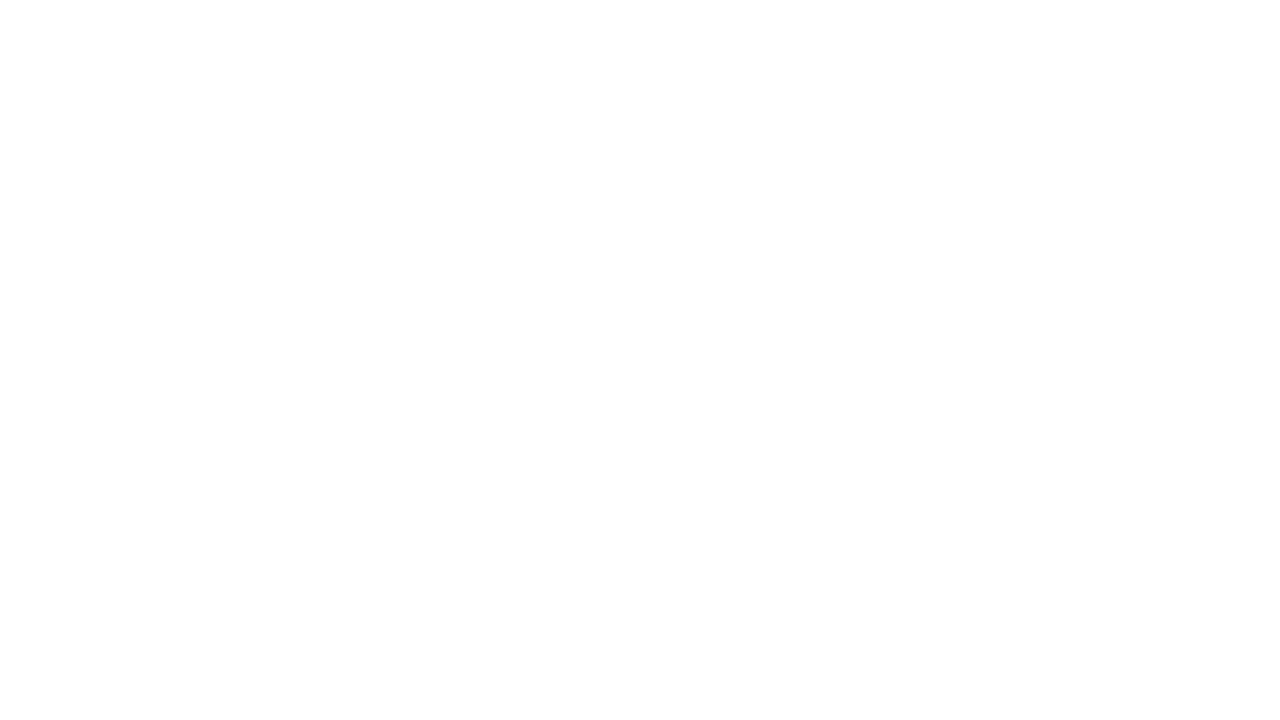